Tests clicking the "Meu IFMG" link and verifies navigation to the RM Portal page

Starting URL: https://www.ifmg.edu.br/sabara

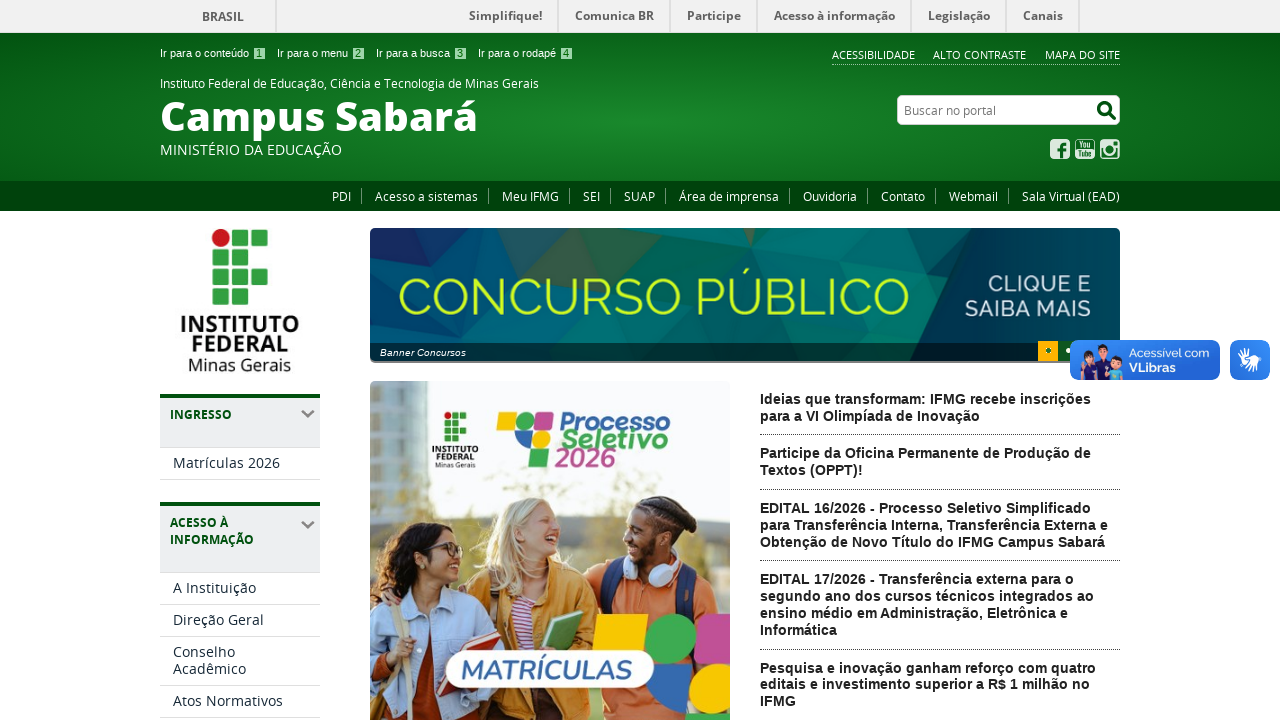

Clicked on 'Meu IFMG' link at (530, 196) on text=Meu IFMG
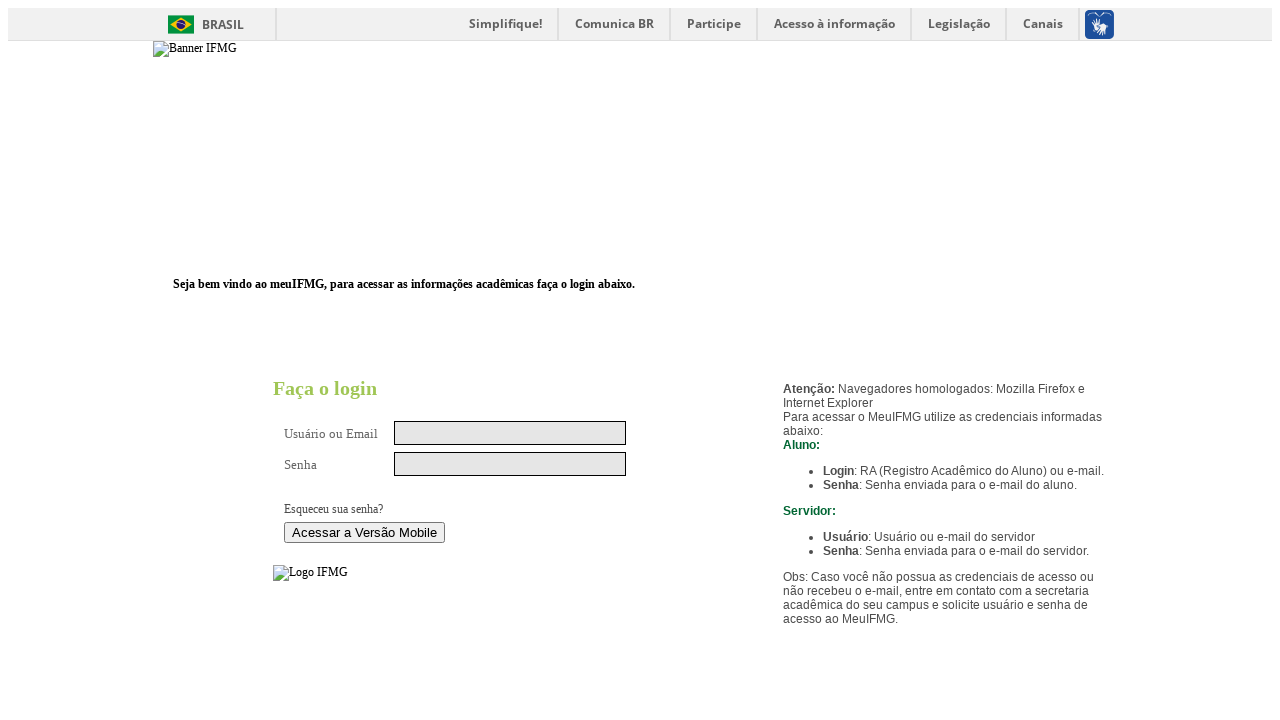

RM Portal page loaded successfully
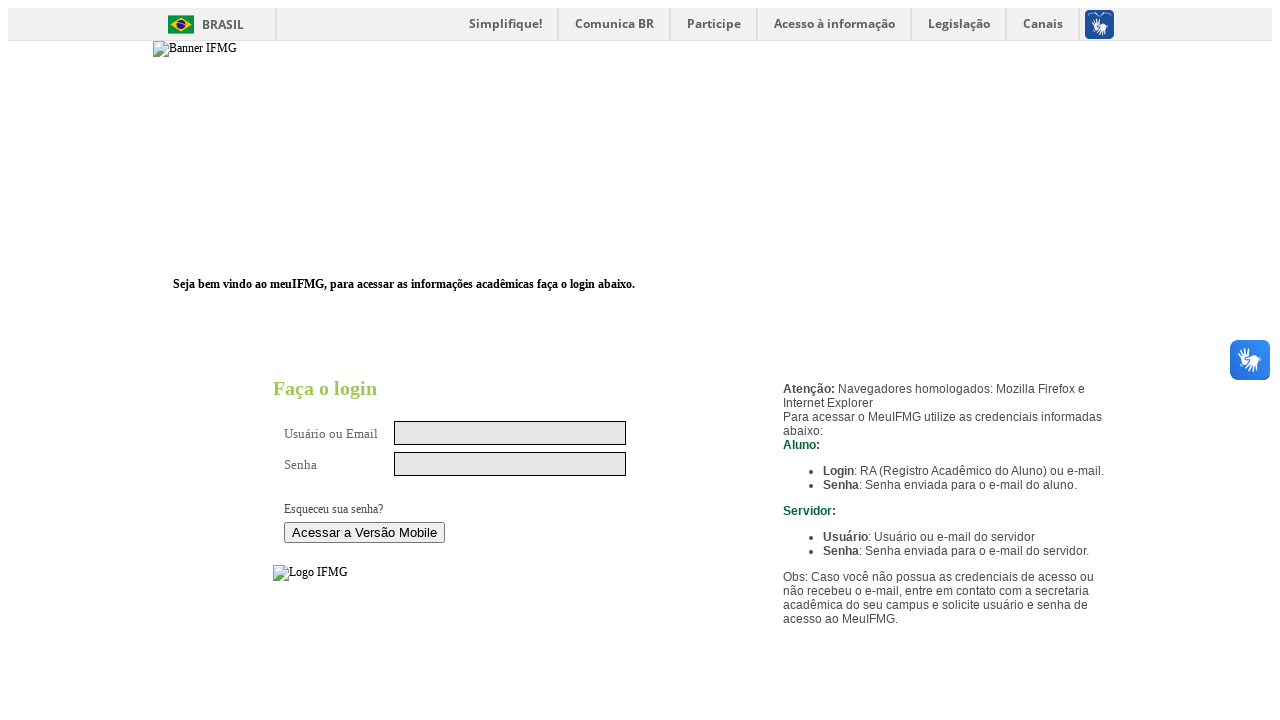

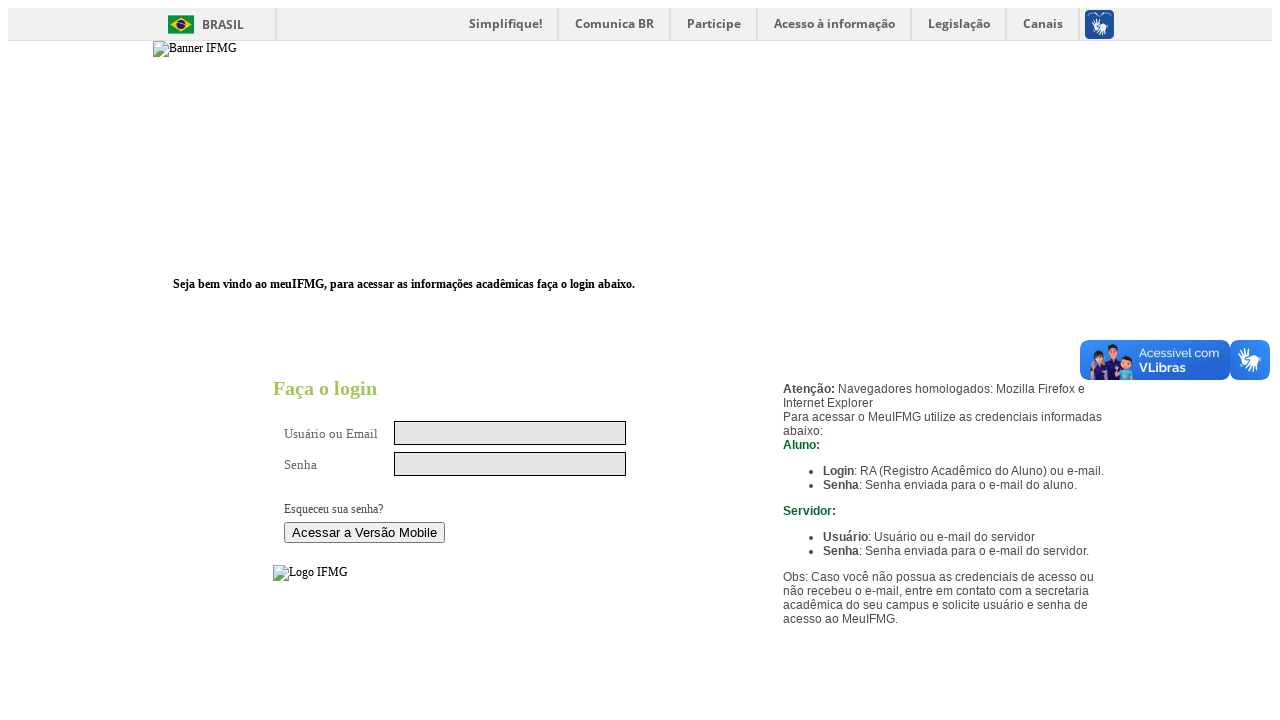